Tests user registration functionality on ParaBank by filling out all required registration form fields (name, address, phone, SSN, username, password) and submitting the form.

Starting URL: https://parabank.parasoft.com/parabank/register.htm

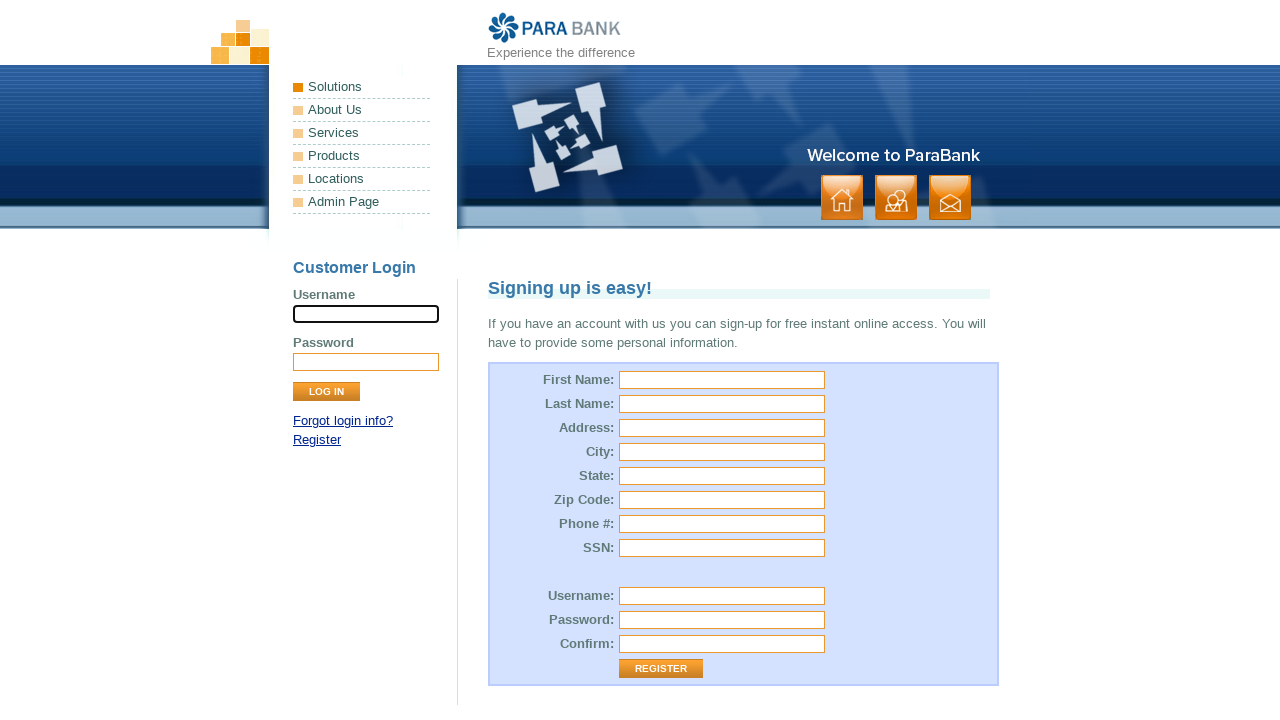

Filled first name field with 'Michael' on #customer\.firstName
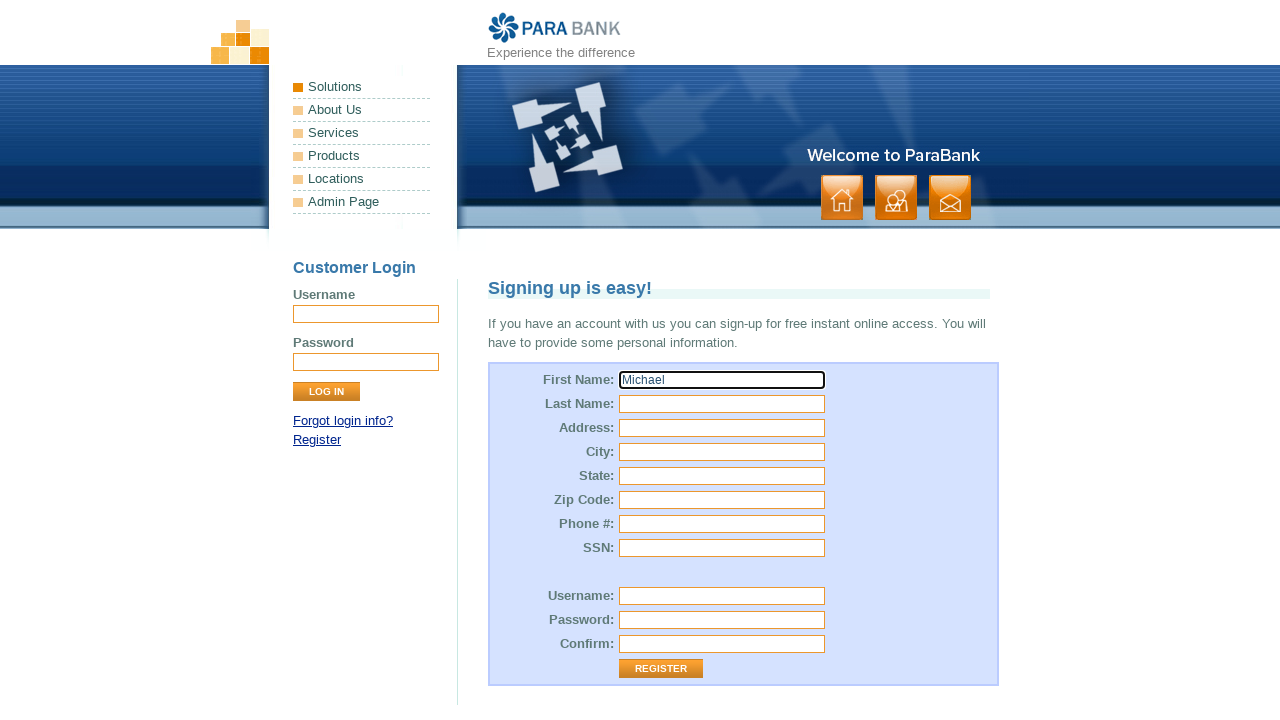

Filled last name field with 'Richardson' on #customer\.lastName
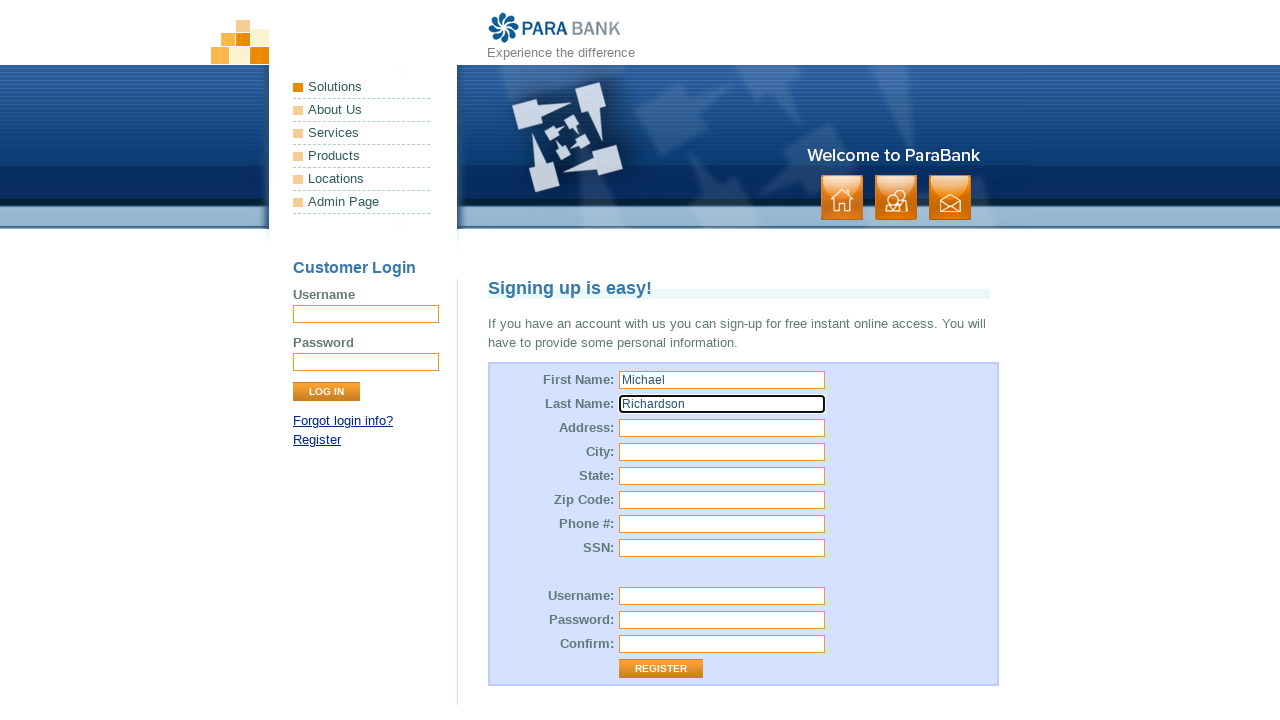

Filled street address field with '456 Oak Avenue' on #customer\.address\.street
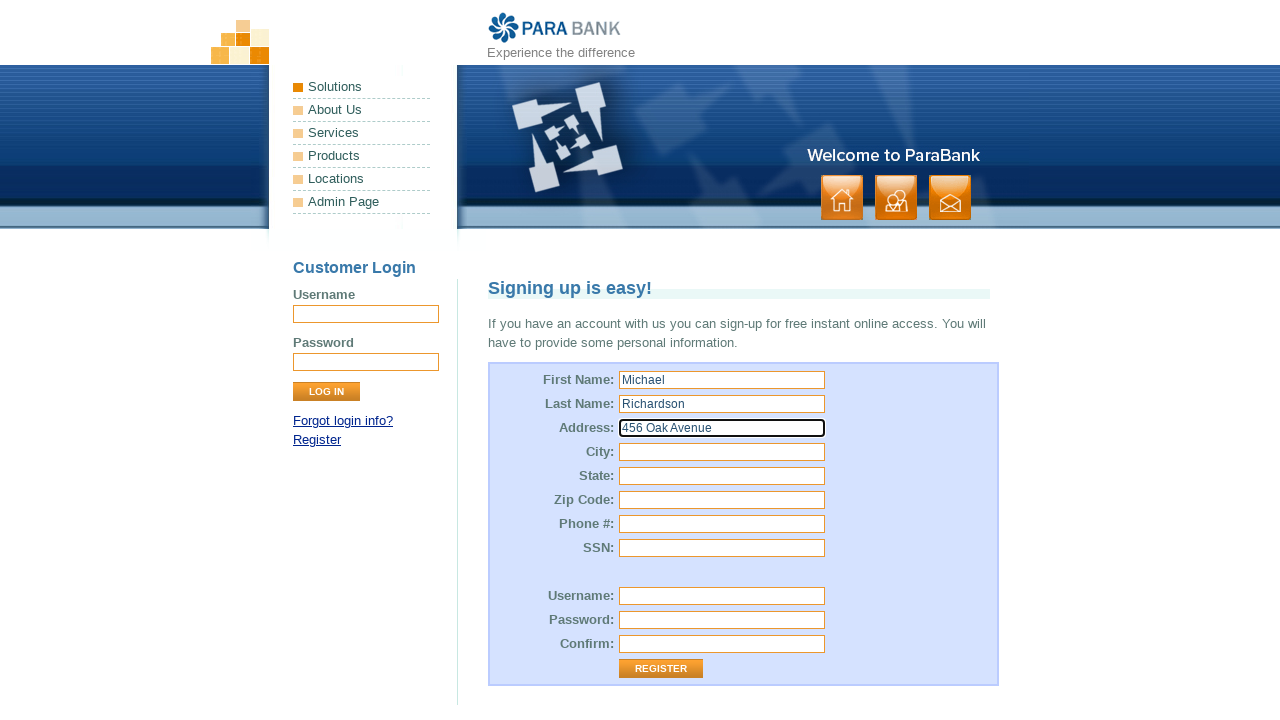

Filled city field with 'Springfield' on #customer\.address\.city
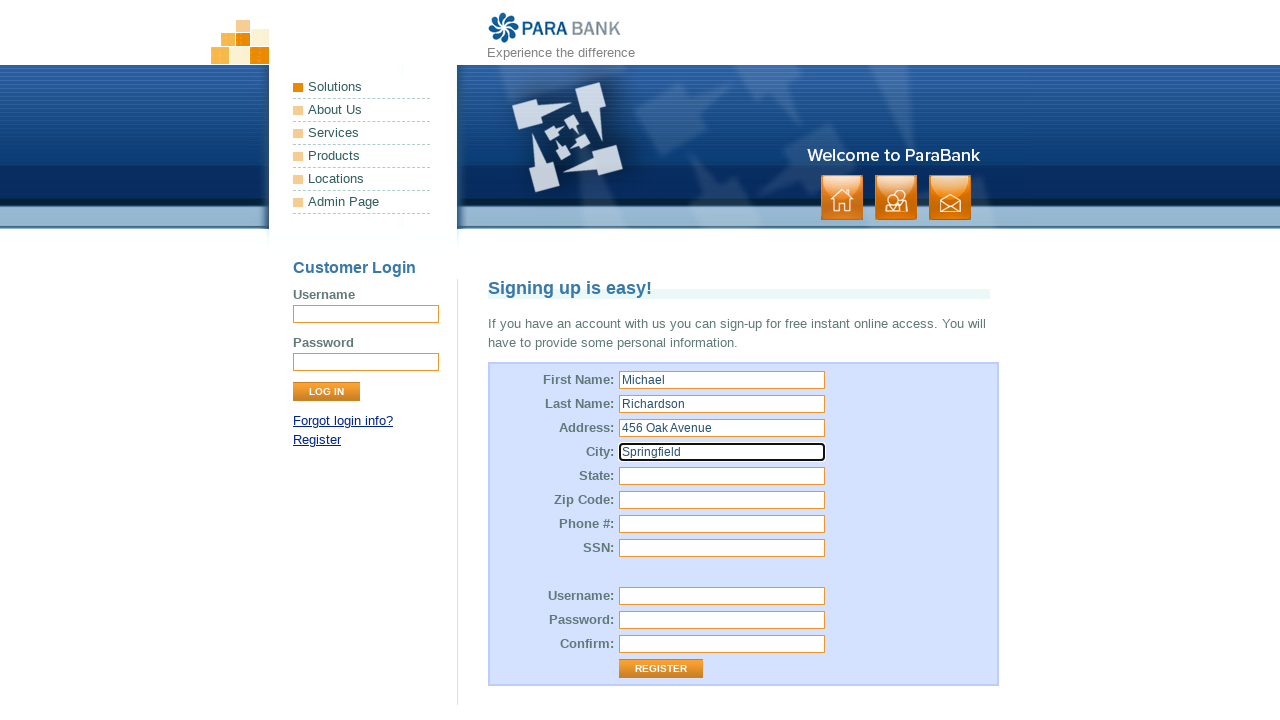

Filled state field with 'Oregon' on #customer\.address\.state
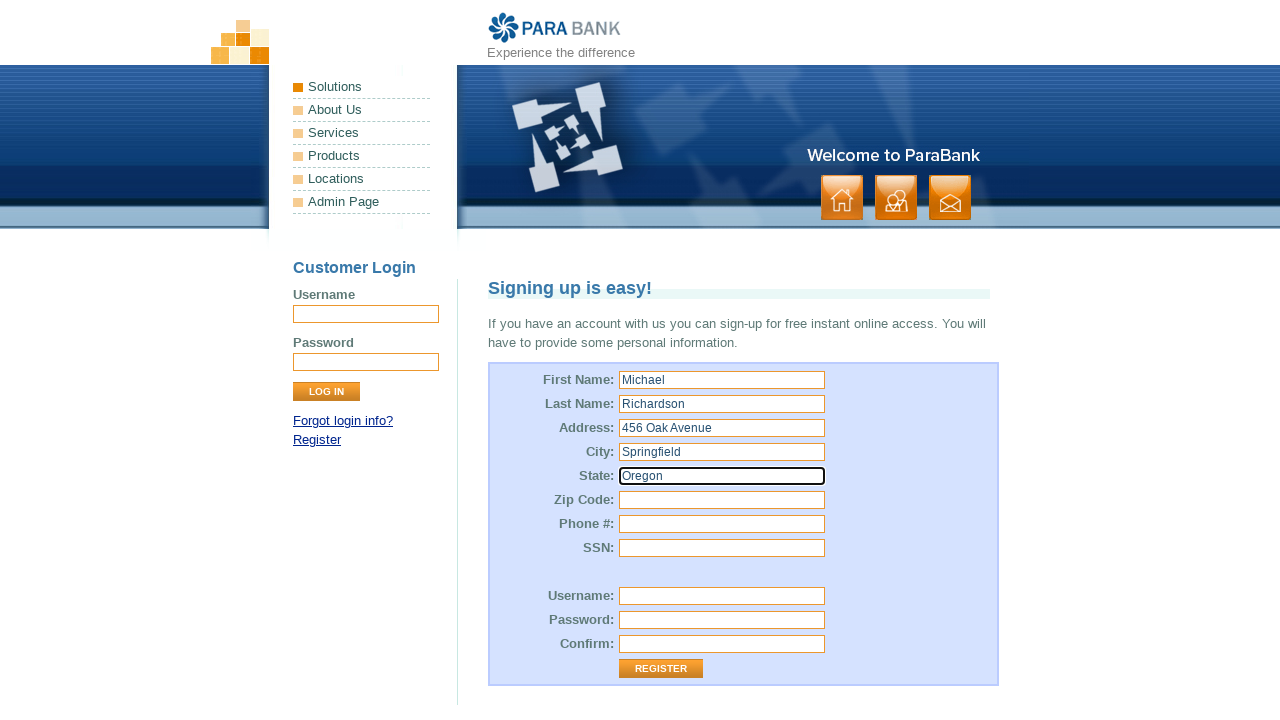

Filled zip code field with '97401' on #customer\.address\.zipCode
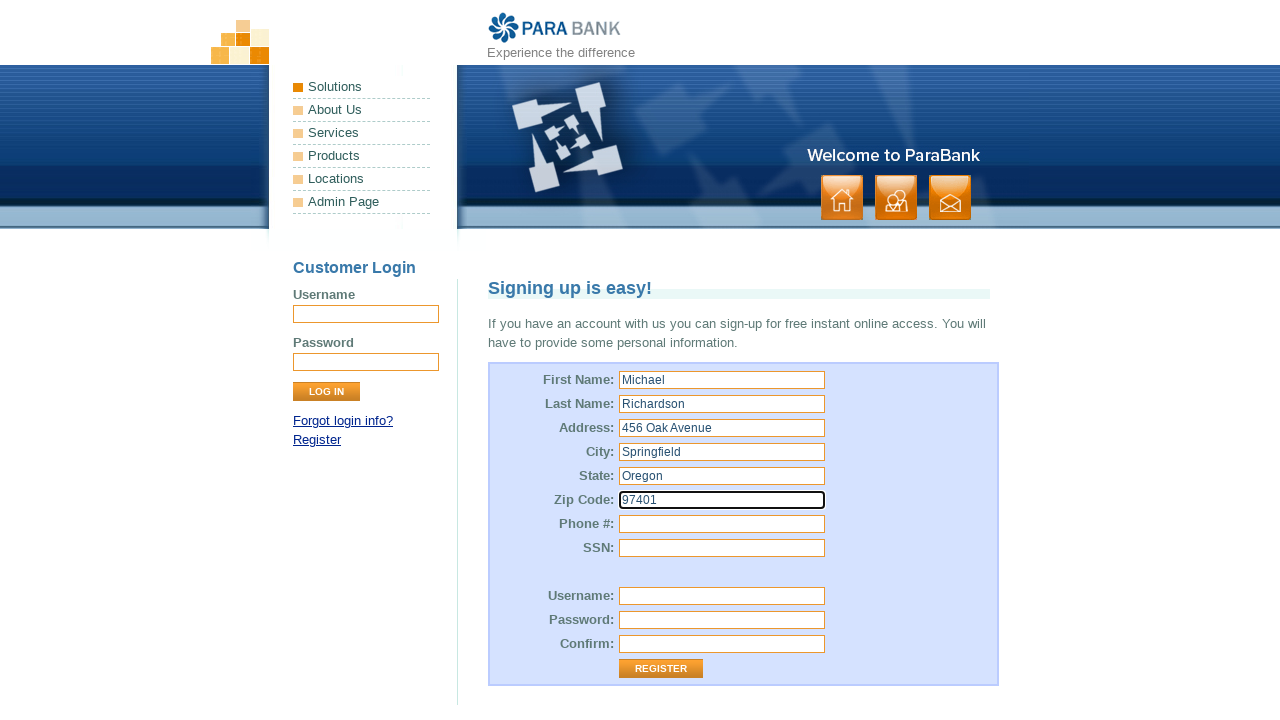

Filled phone number field with '(541)555-1234' on #customer\.phoneNumber
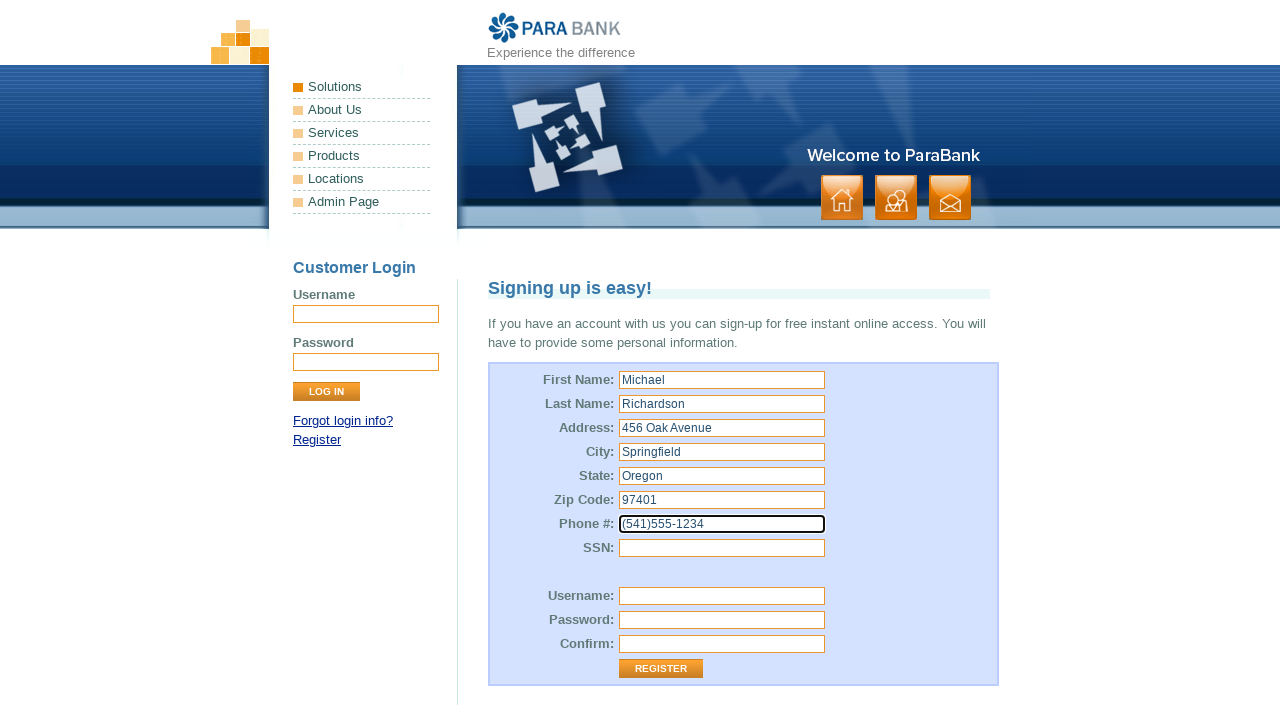

Filled SSN field with '987-65-4321' on #customer\.ssn
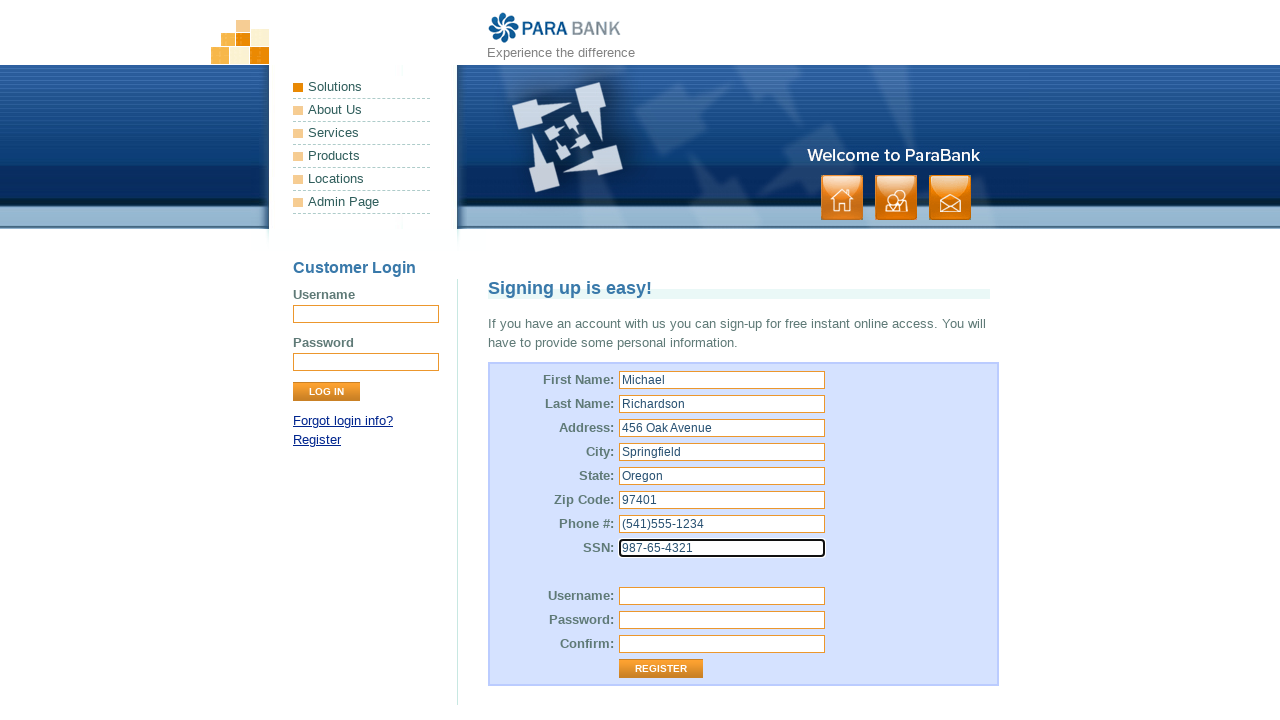

Filled username field with 'testuser8472' on #customer\.username
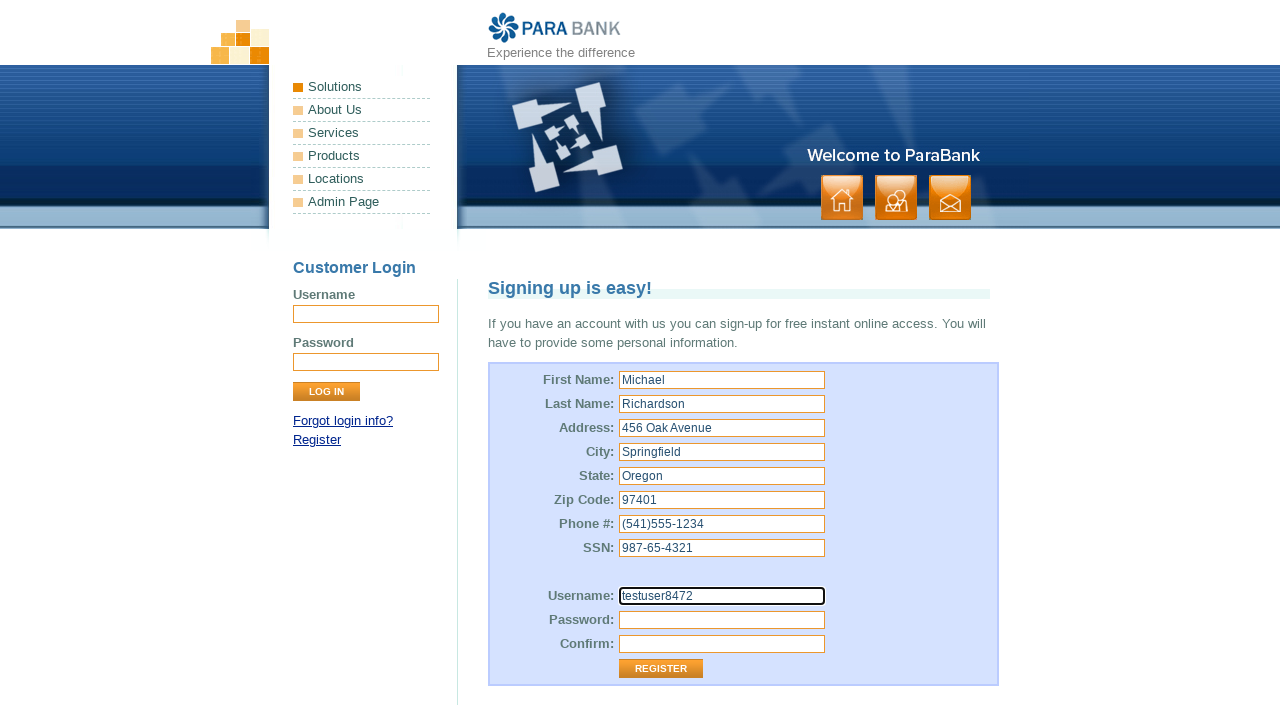

Filled password field with 'securePass99' on #customer\.password
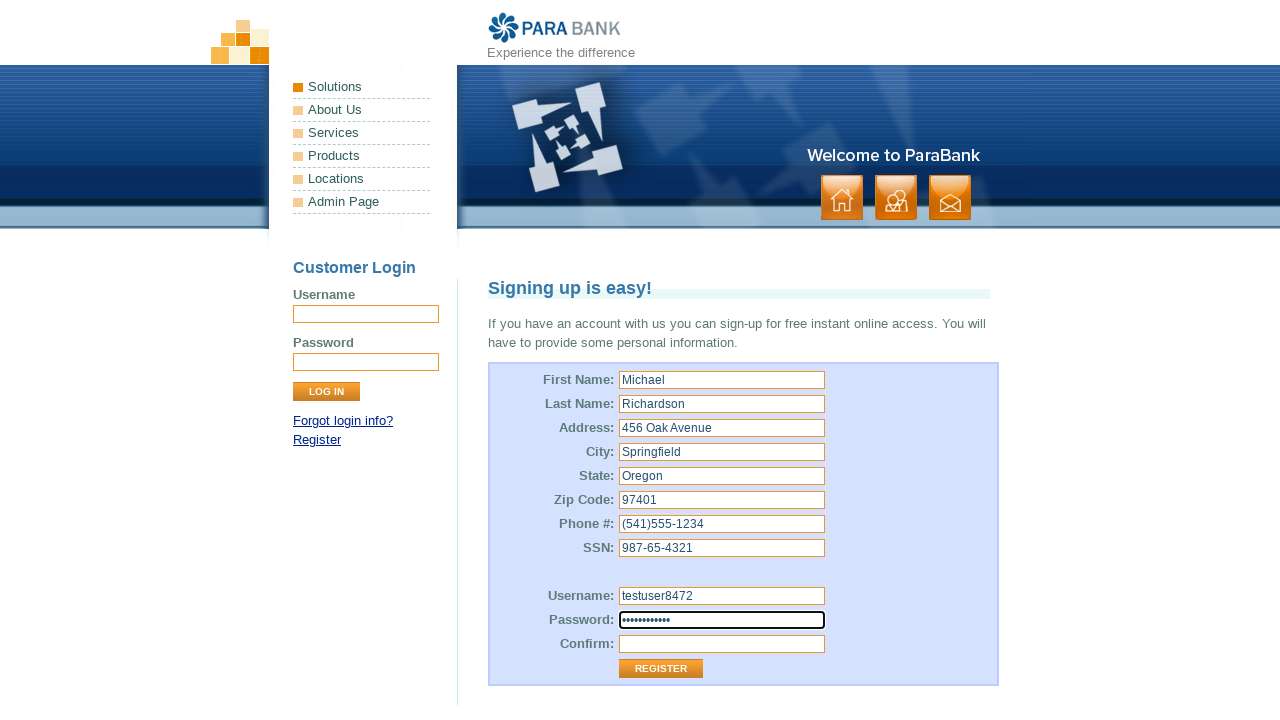

Filled confirm password field with 'securePass99' on #repeatedPassword
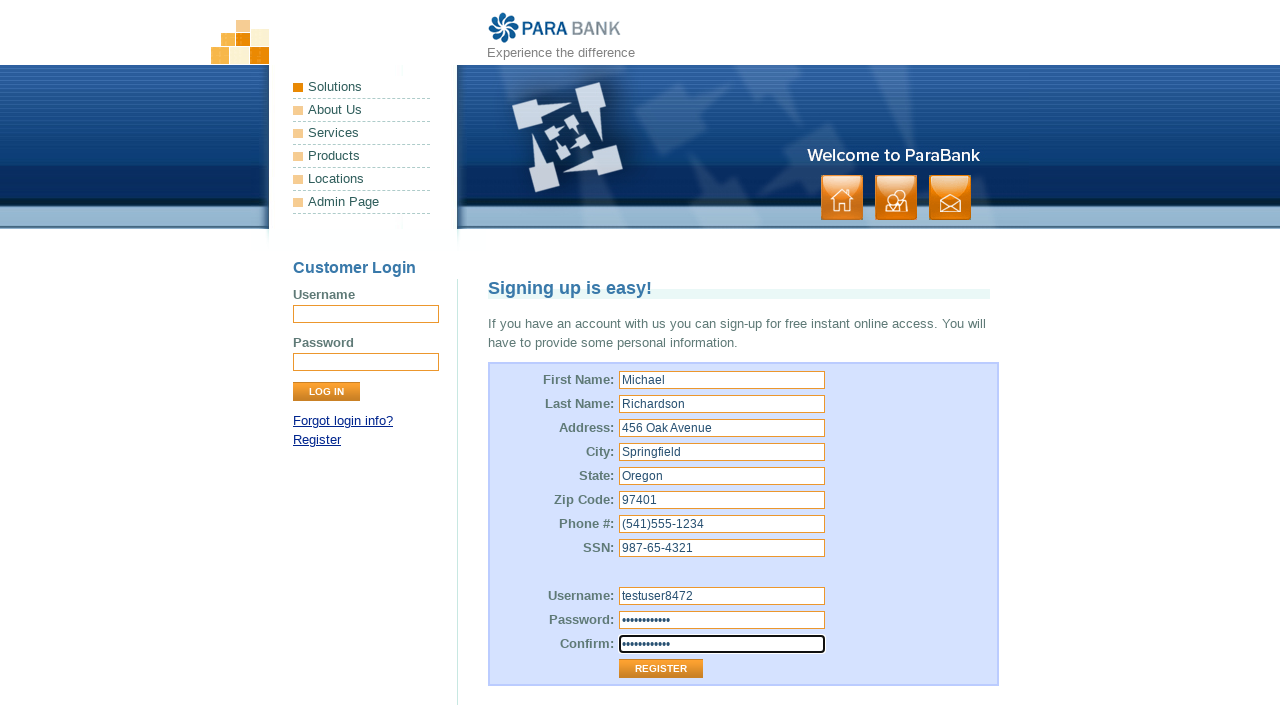

Clicked Register button to submit registration form at (661, 669) on input[type='submit'][value='Register']
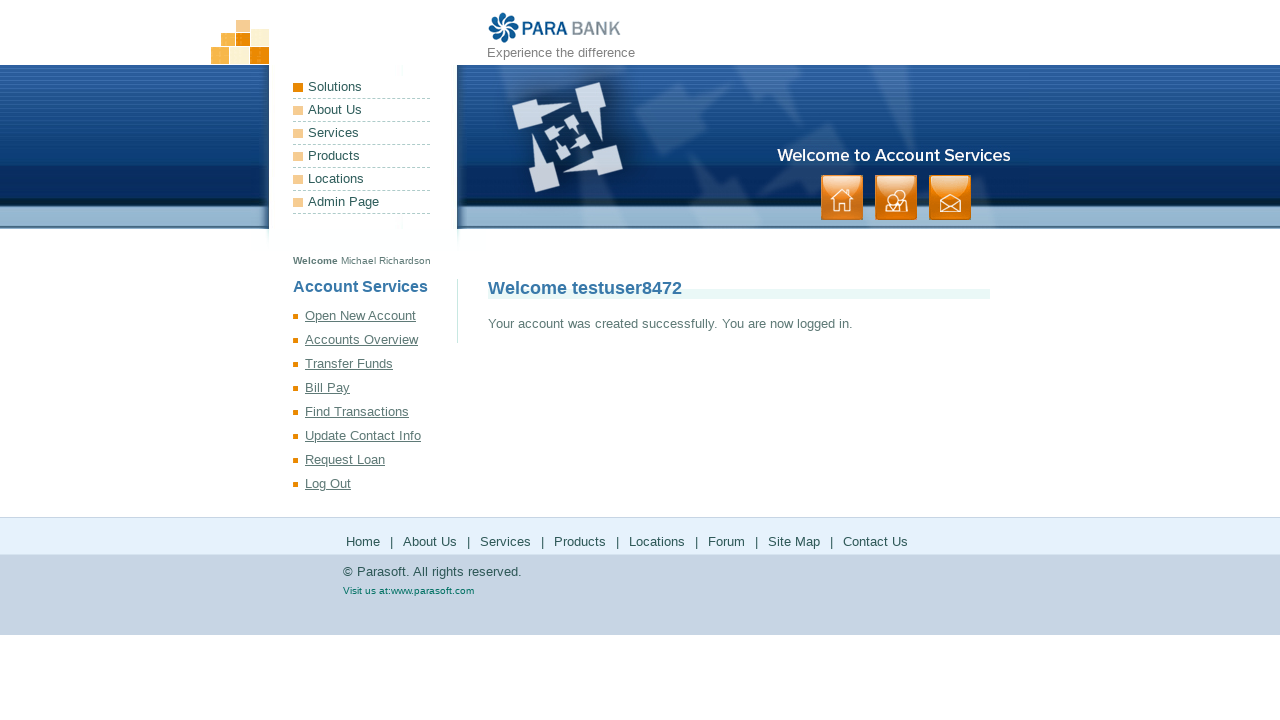

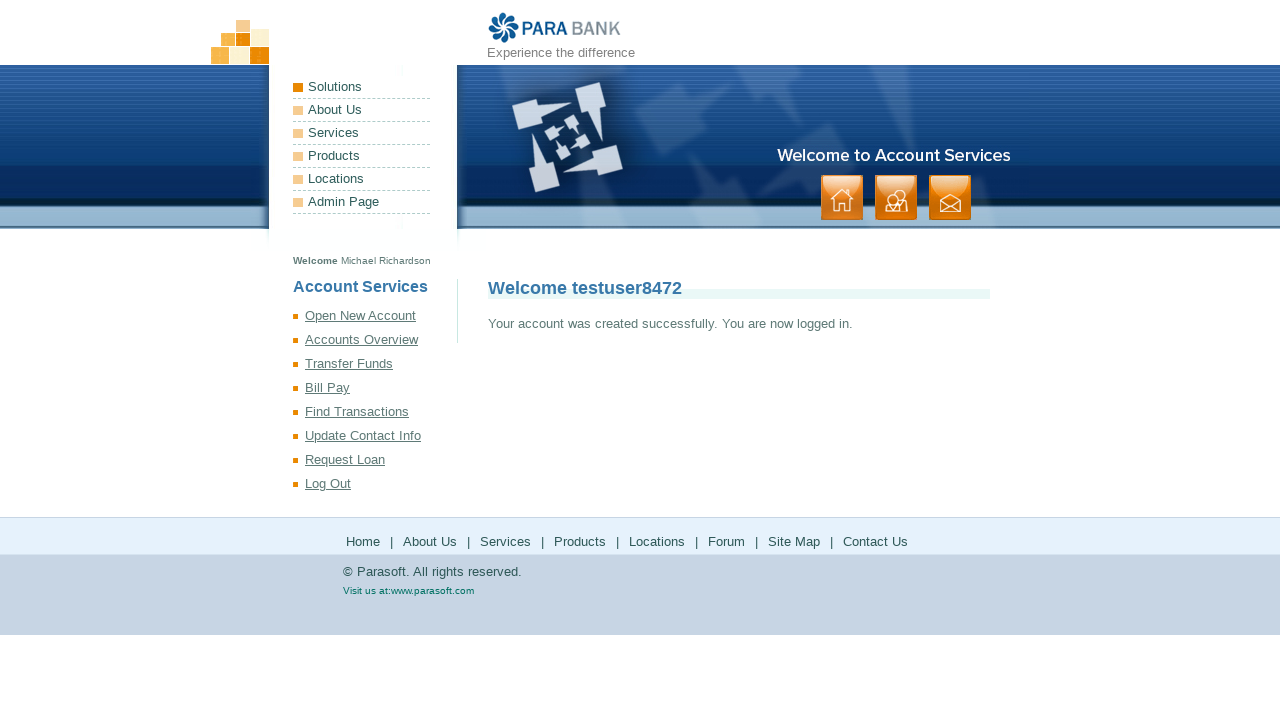